Tests the Playwright documentation homepage by verifying the page title contains "Playwright", checking the "Get Started" link has the correct href, clicking it, and verifying the Introduction text is visible.

Starting URL: https://playwright.dev/

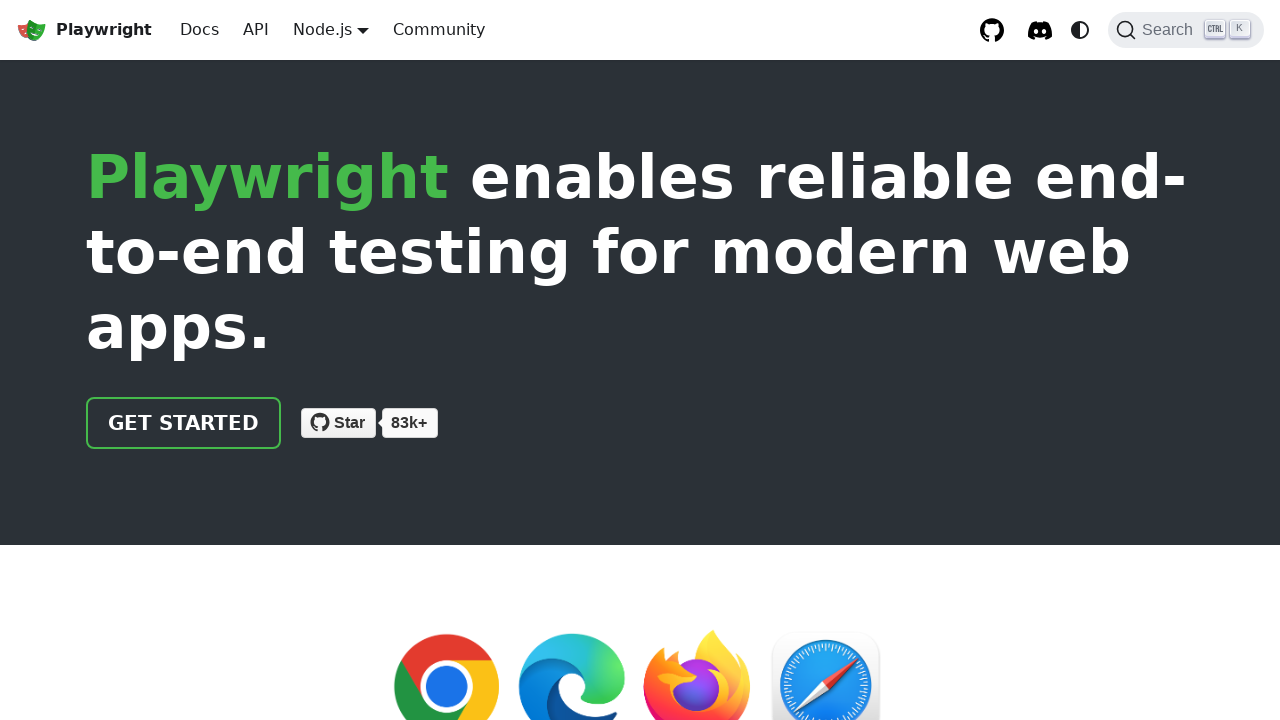

Verified page title contains 'Playwright'
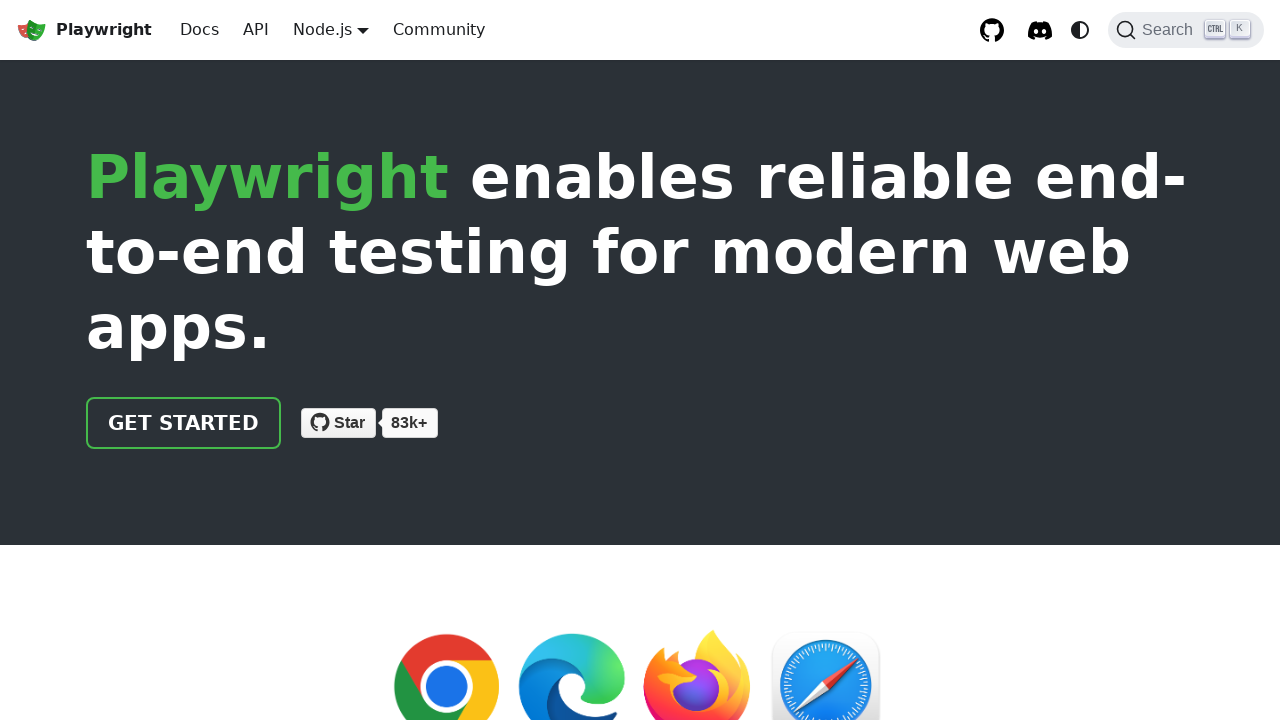

Located 'Get Started' link element
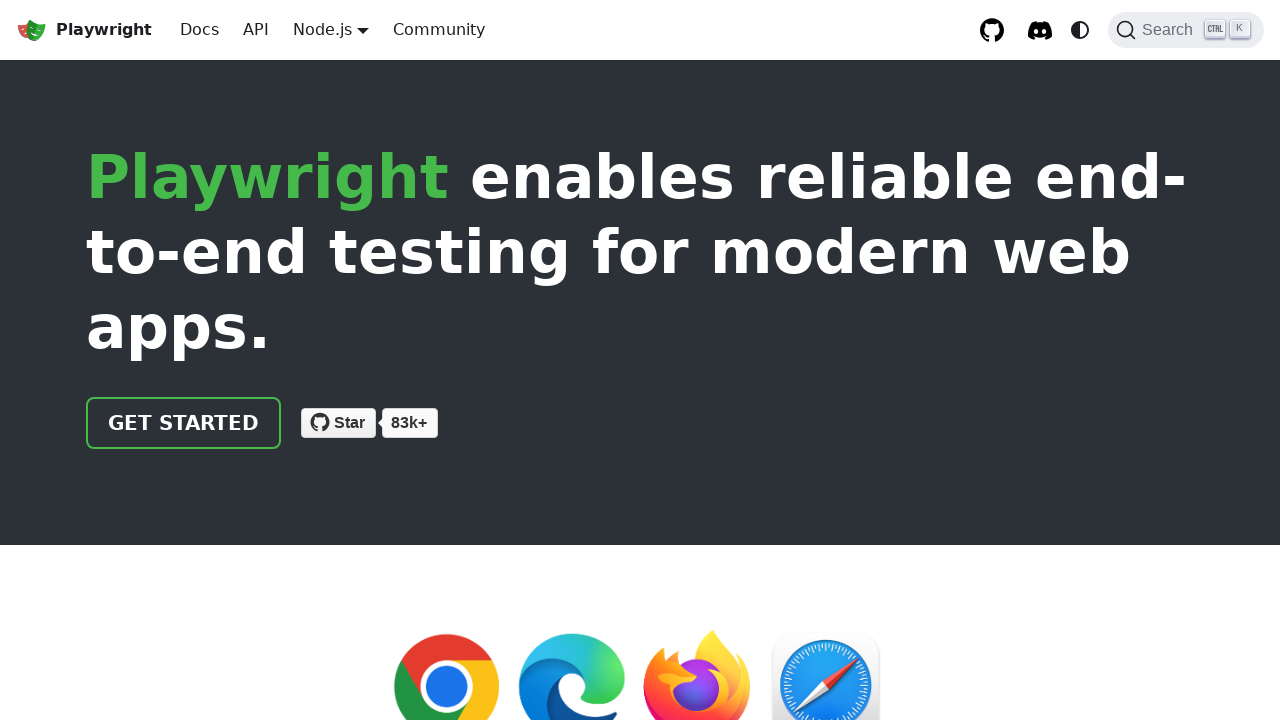

Verified 'Get Started' link has correct href '/docs/intro'
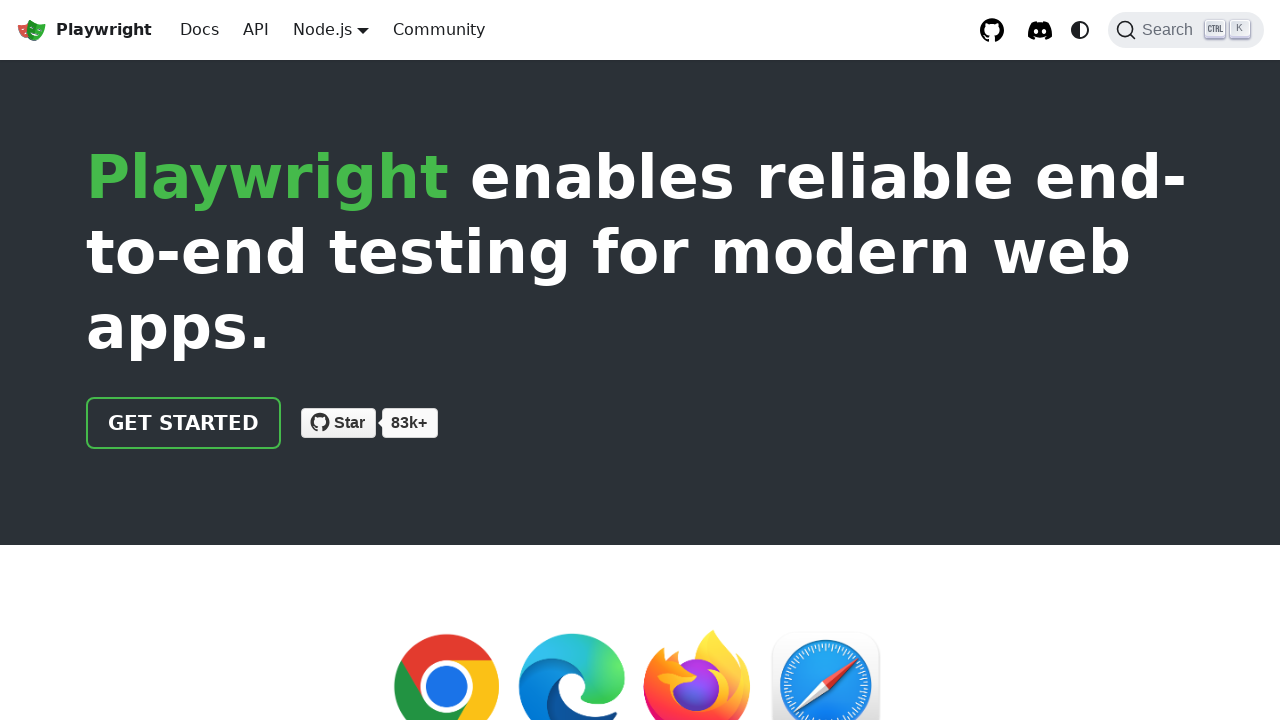

Clicked on 'Get Started' link at (184, 423) on text=Get Started
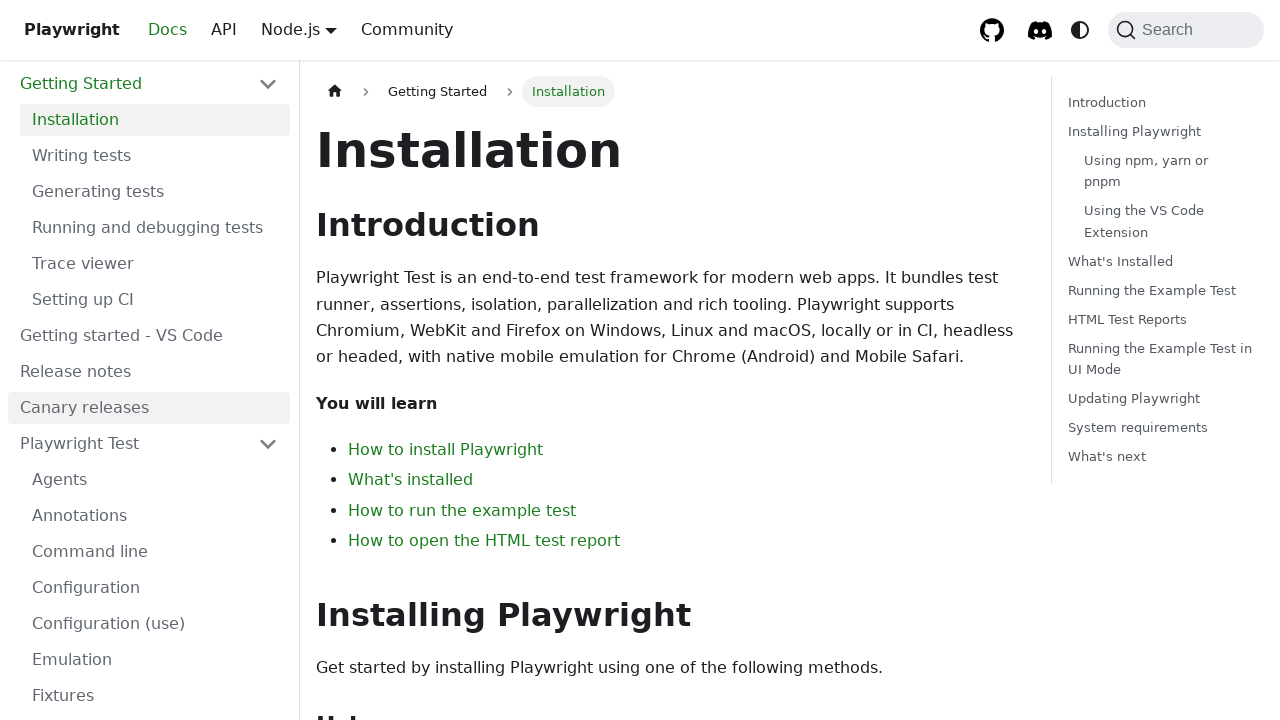

Waited for 'Introduction' text to be present in DOM
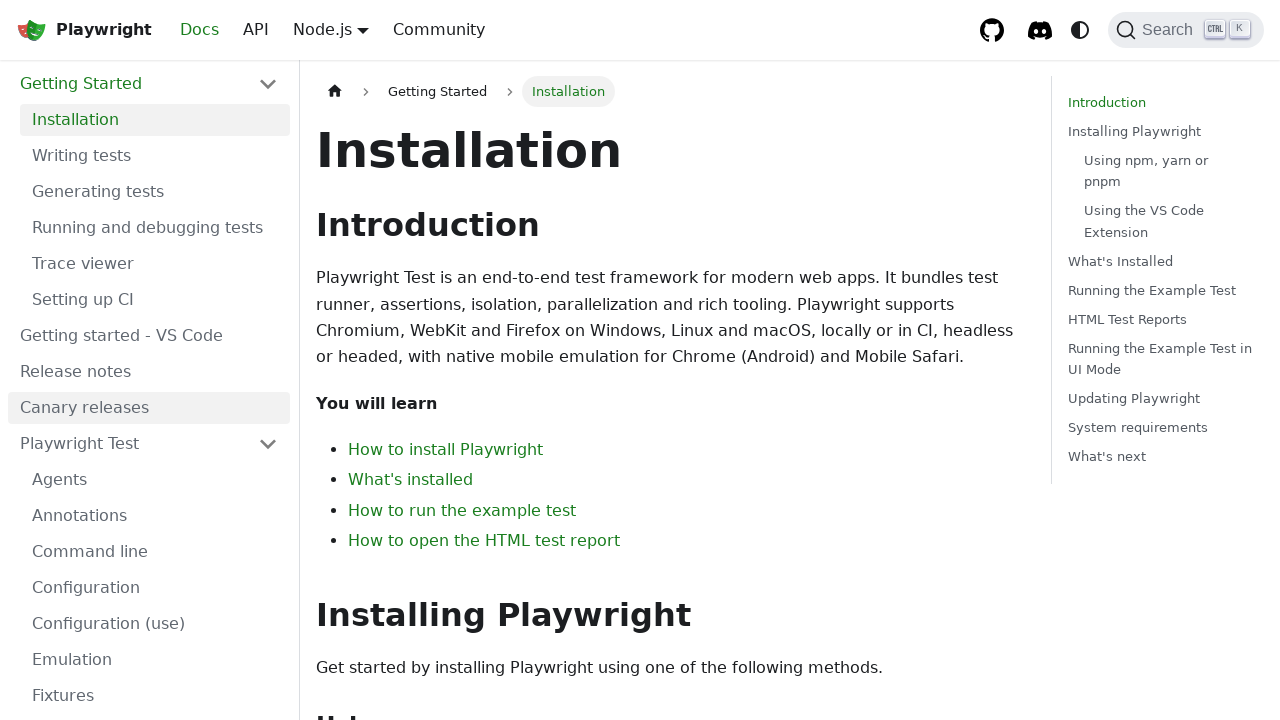

Verified 'Introduction' text is visible on the page
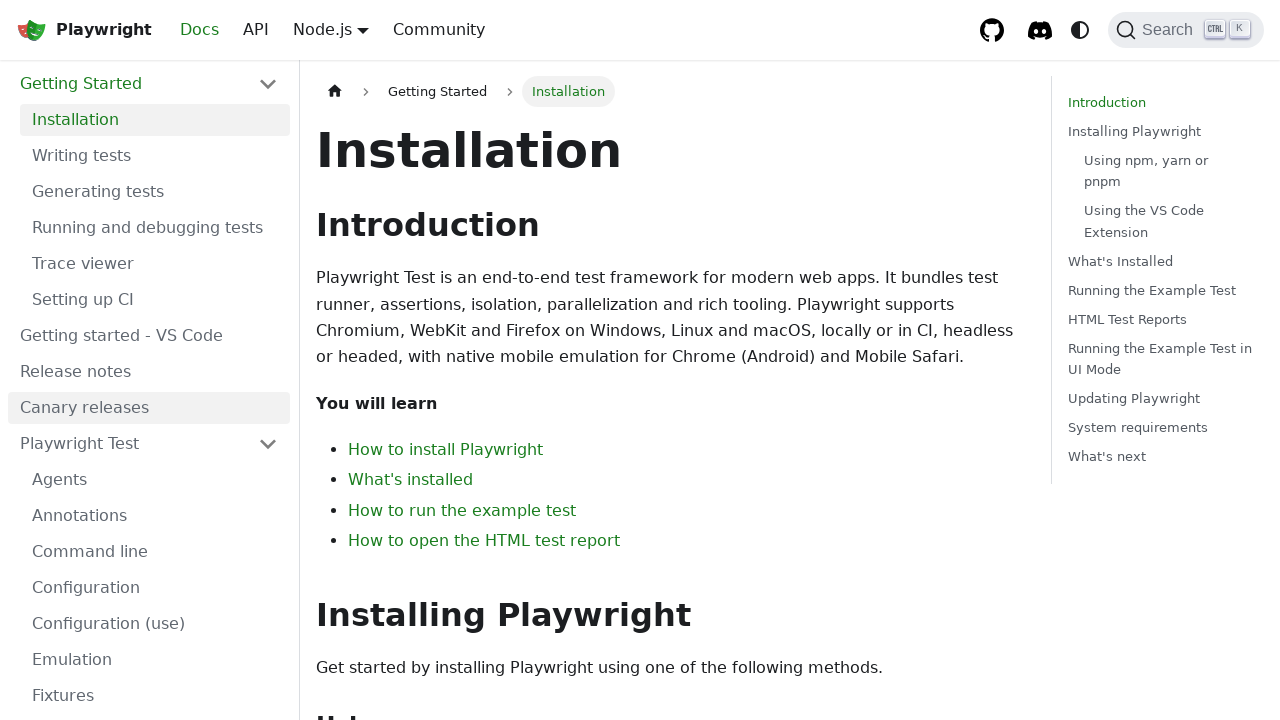

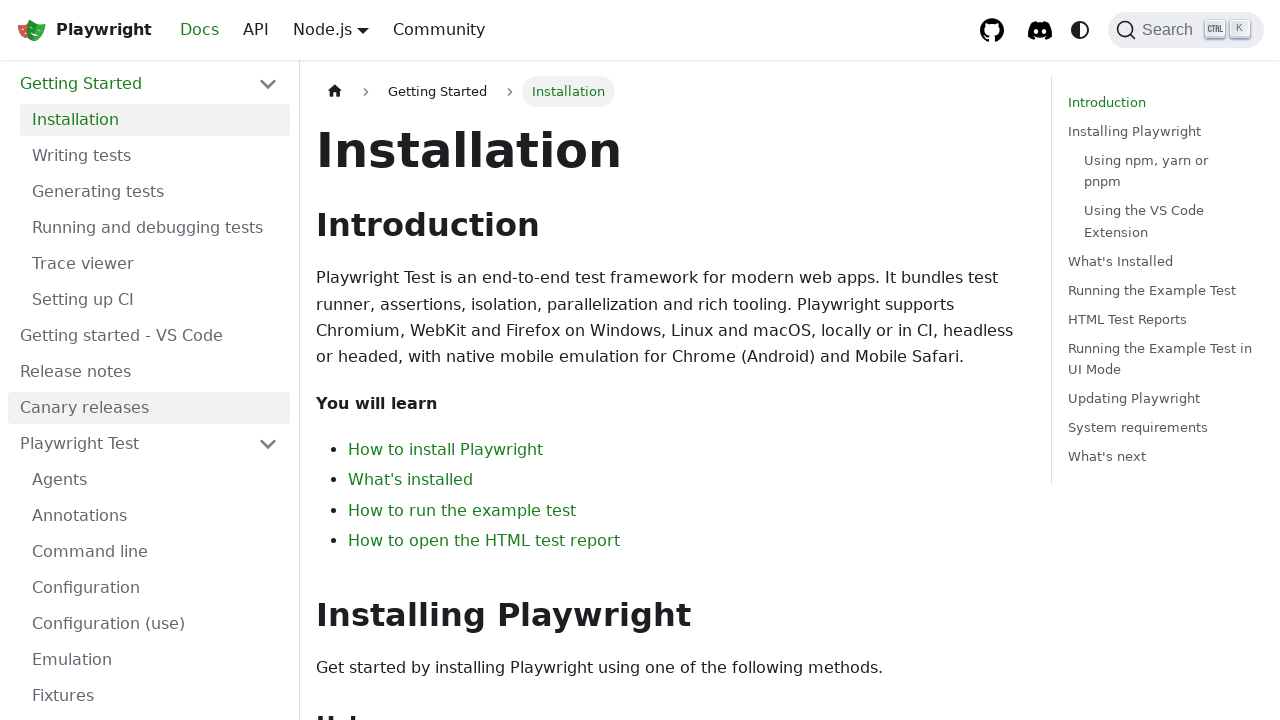